Navigates to VWO app page and clicks on the "free trial" link to test navigation to the free trial signup page

Starting URL: https://app.vwo.com

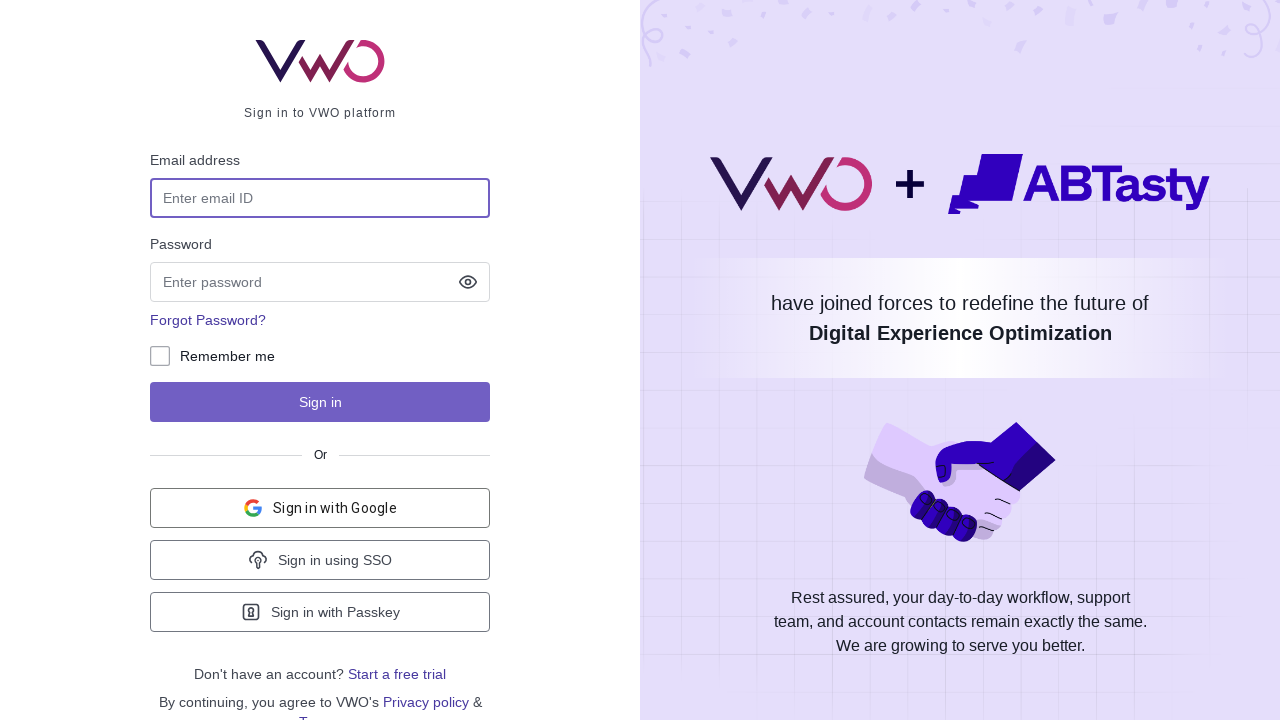

Navigated to VWO app page at https://app.vwo.com
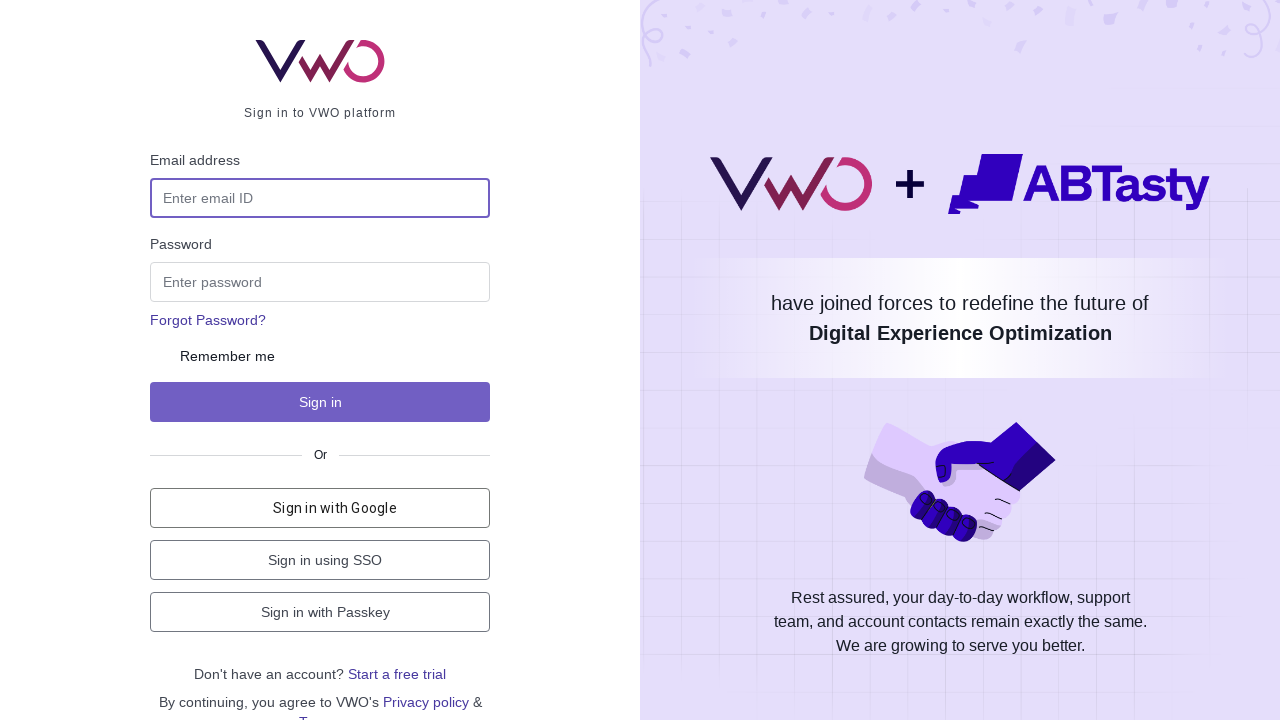

Clicked on the 'free trial' link at (397, 674) on a:has-text('free trial')
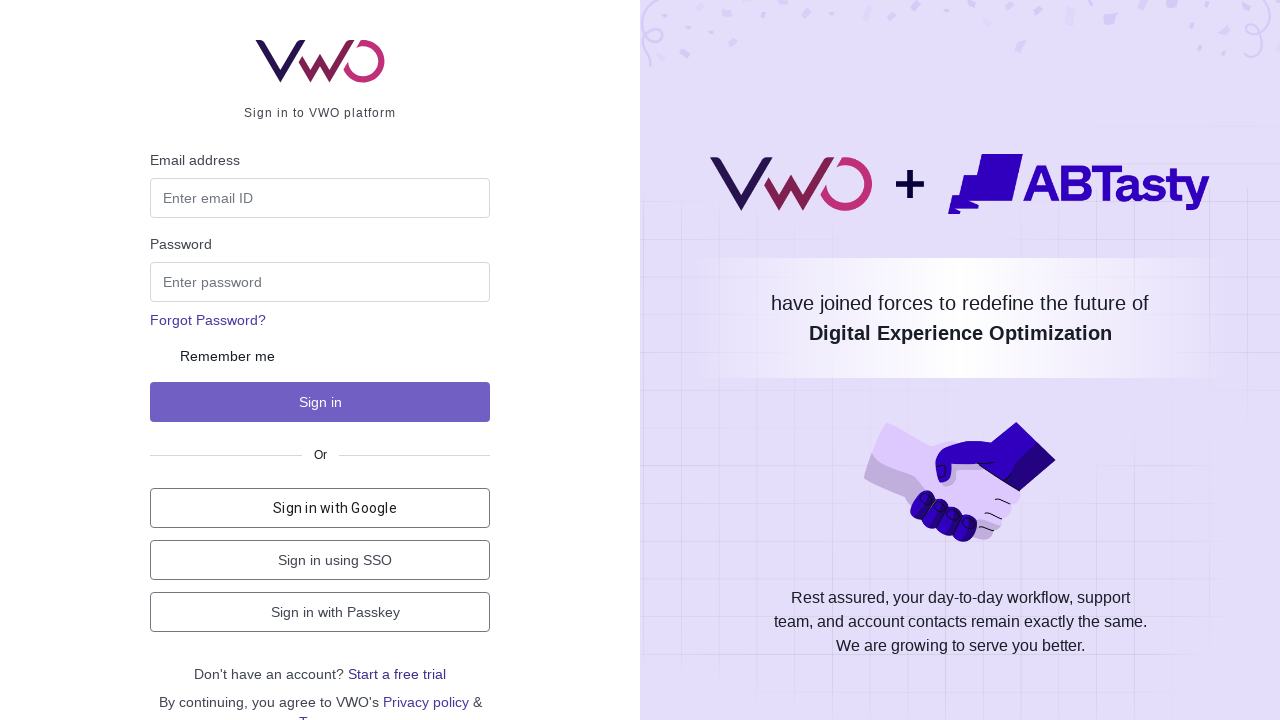

Free trial page loaded successfully (networkidle state reached)
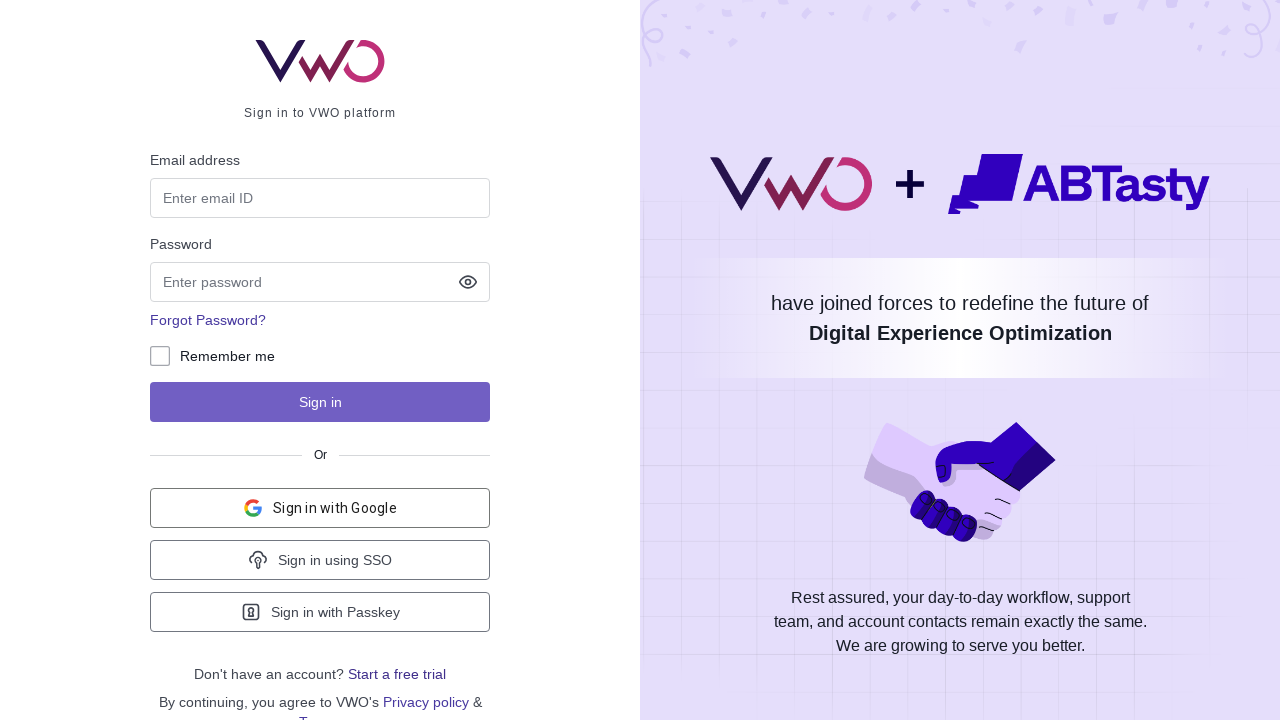

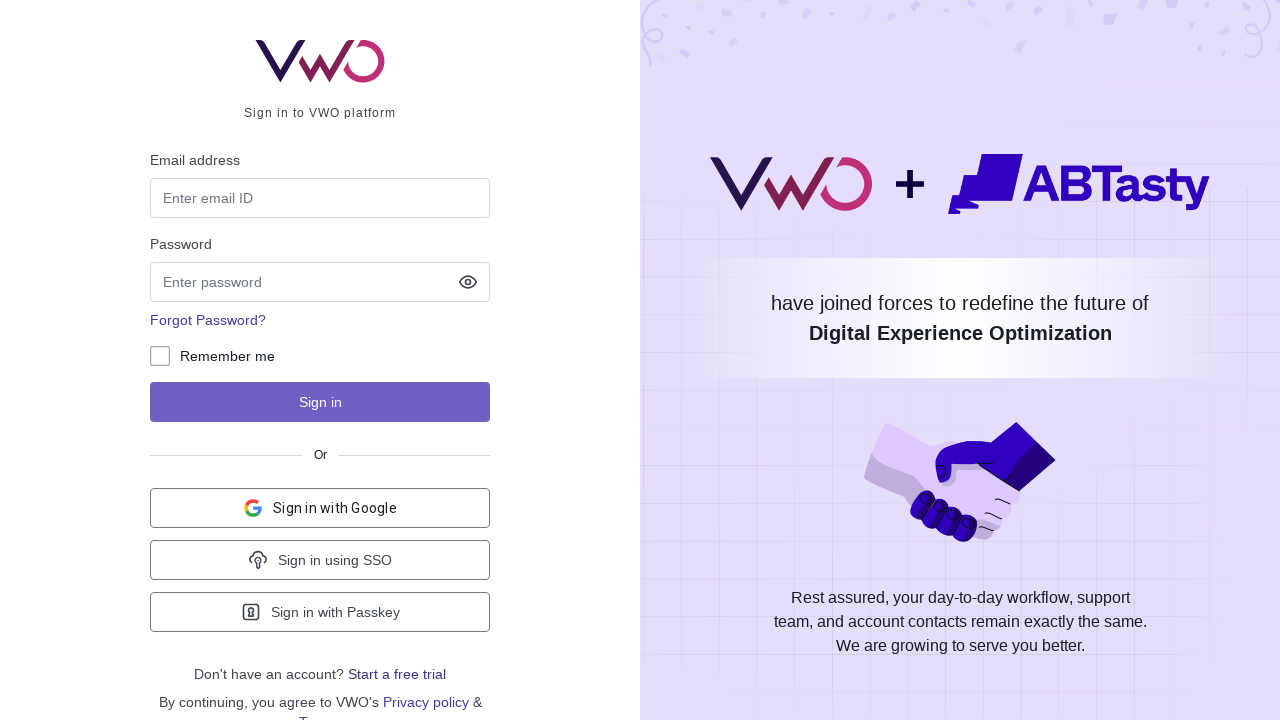